Tests window handling functionality by verifying page text and title, clicking a link that opens a new window, switching to the new window to verify its content, and then switching back to the original window.

Starting URL: https://the-internet.herokuapp.com/windows

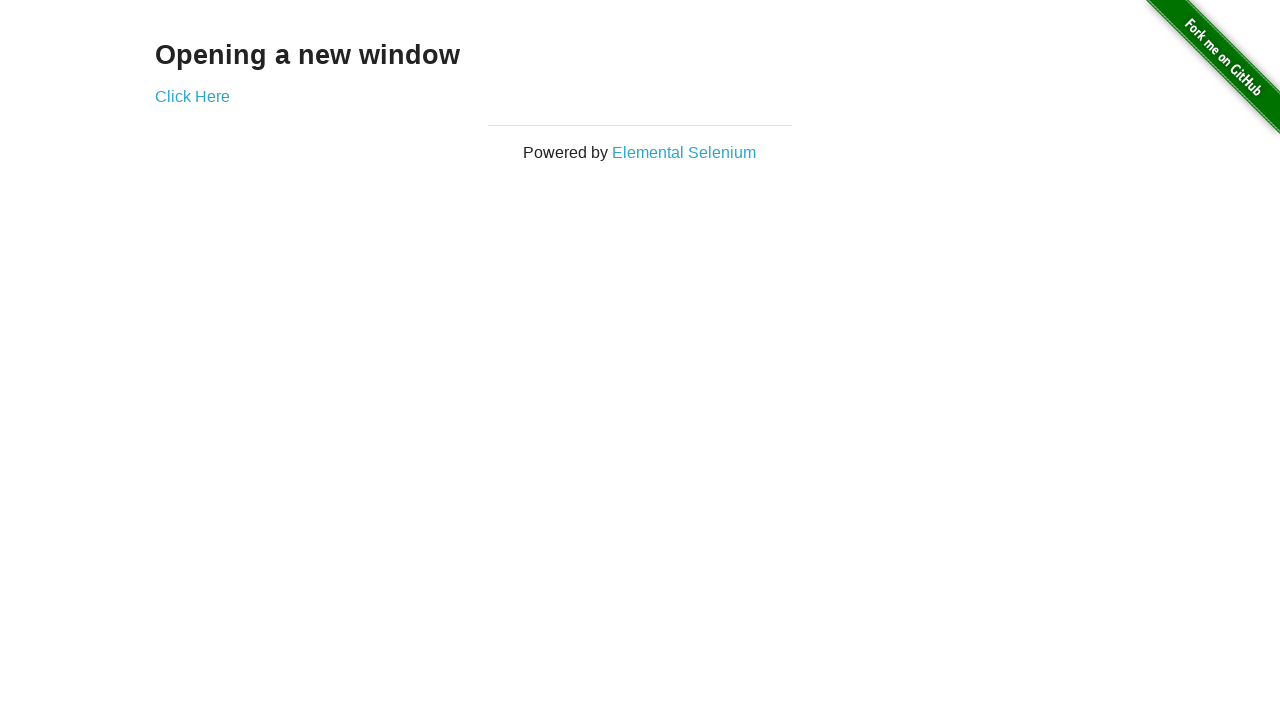

Waited for h3 selector to load
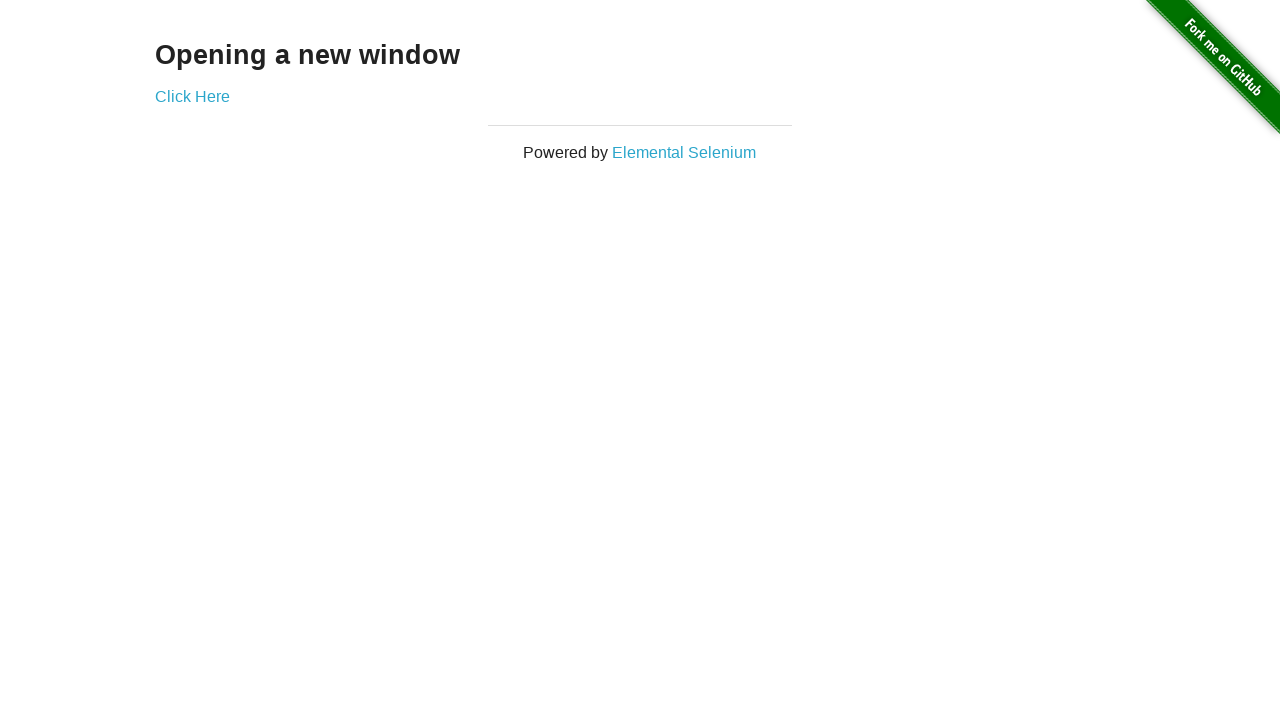

Verified page heading is 'Opening a new window'
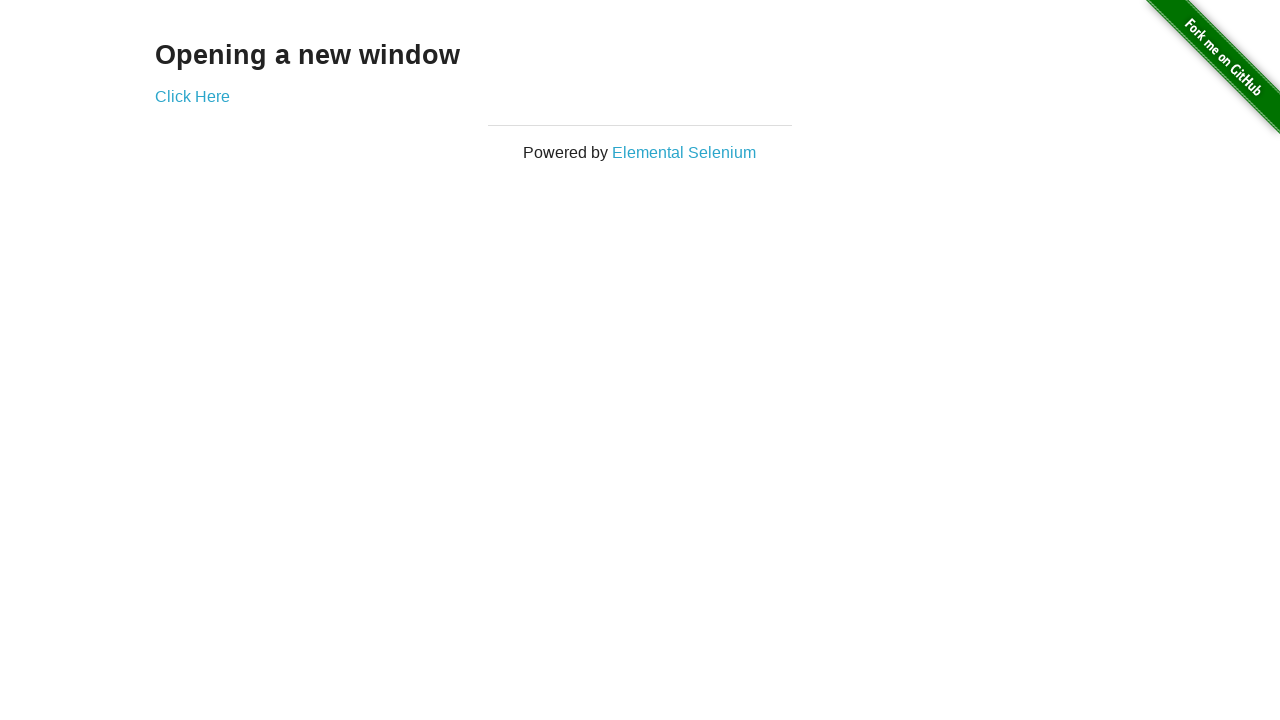

Verified page title is 'The Internet'
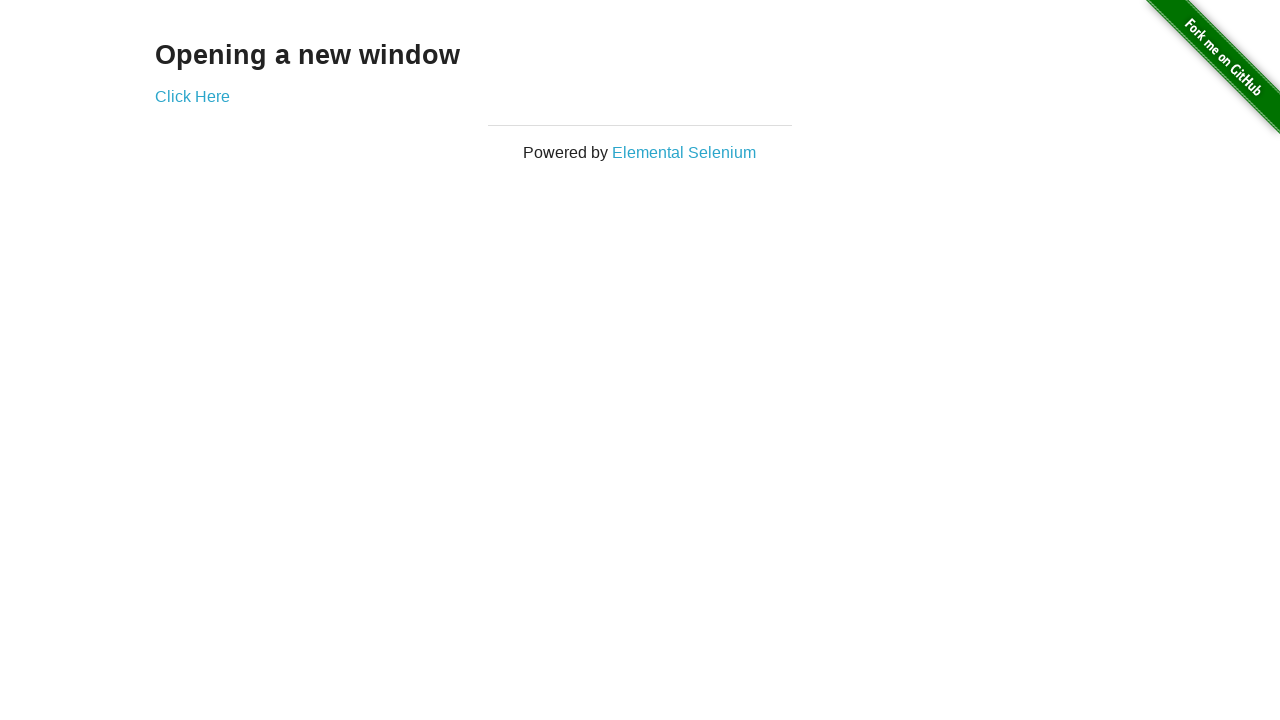

Clicked 'Click Here' link to open new window at (192, 96) on a:text('Click Here')
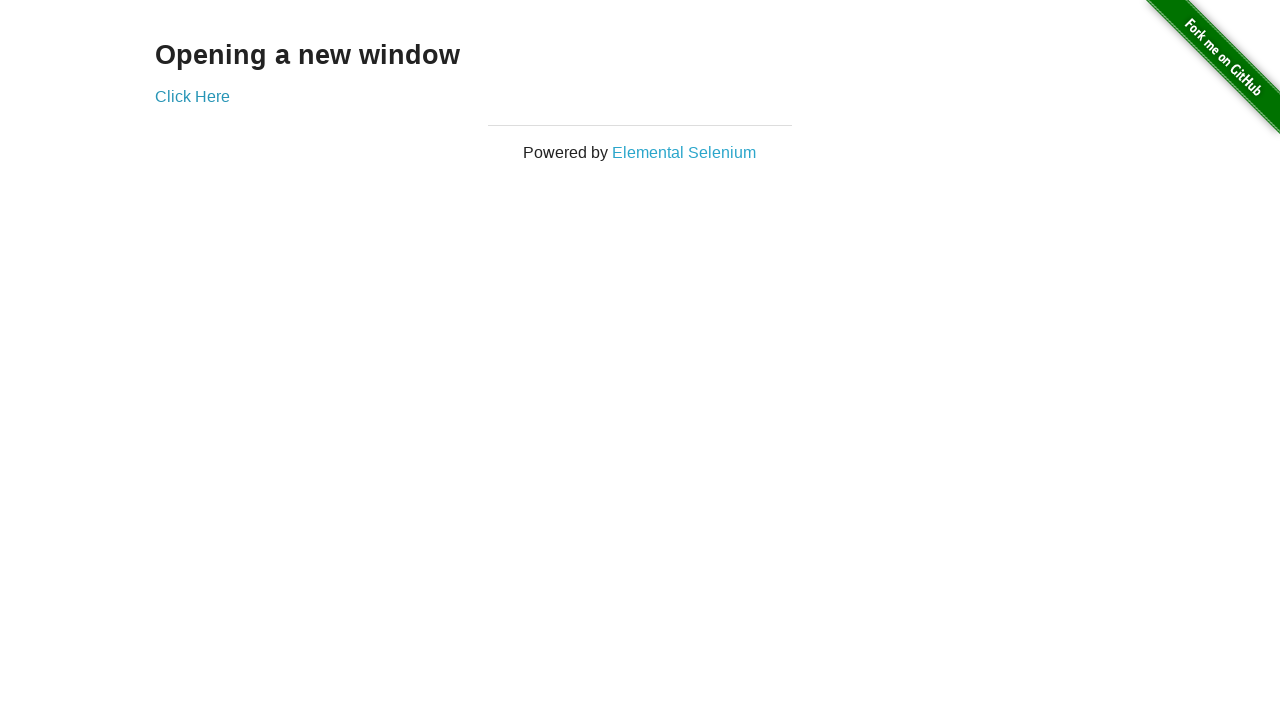

Captured new page/window object
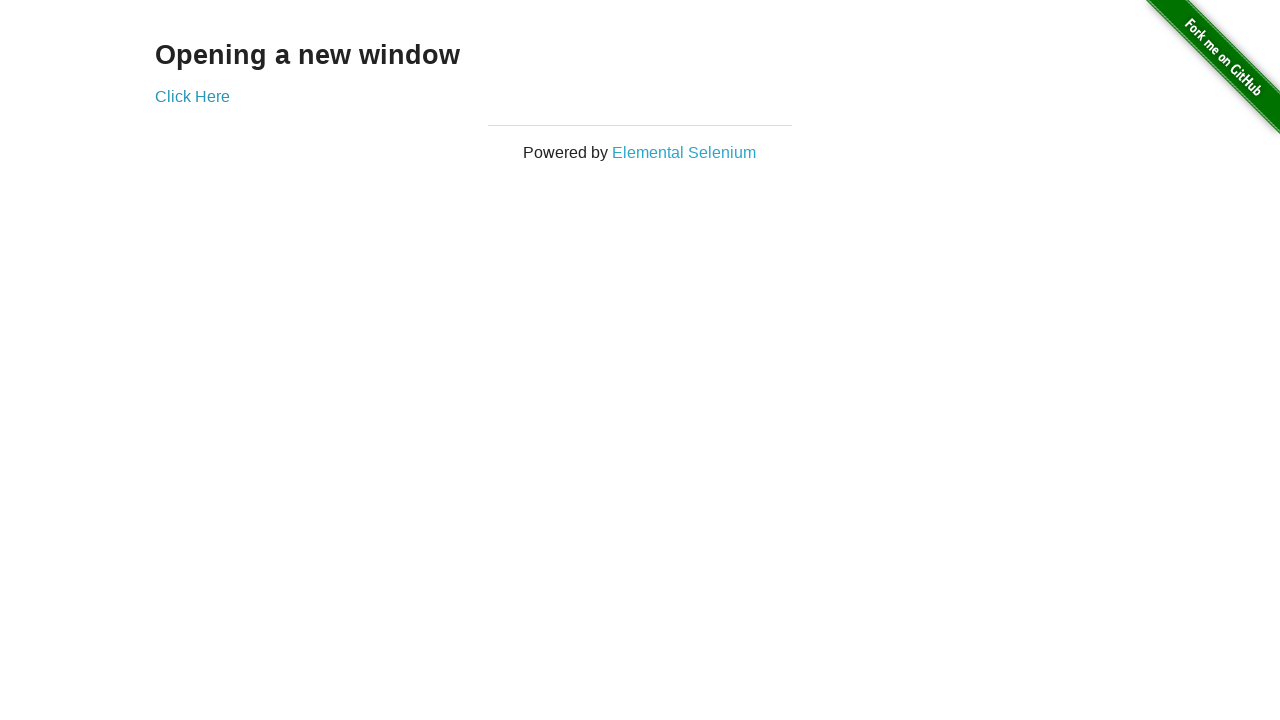

Waited for new window to load
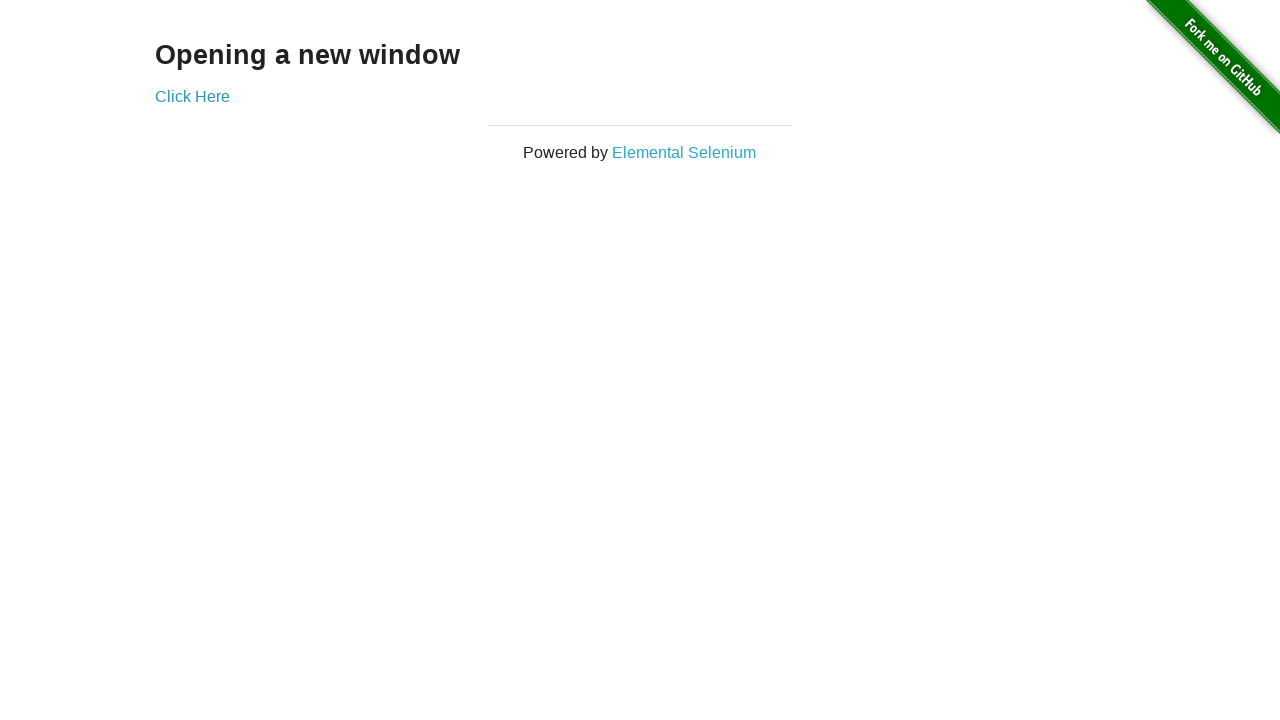

Verified new window title is 'New Window'
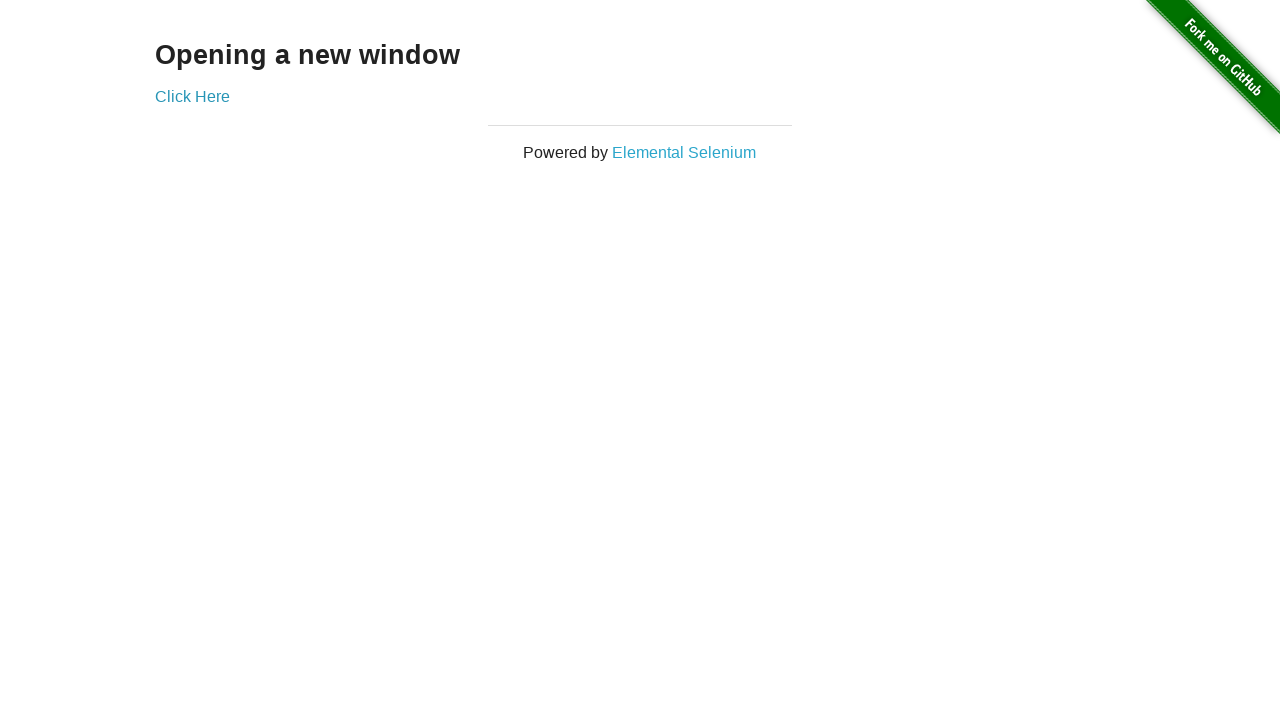

Verified new window heading is 'New Window'
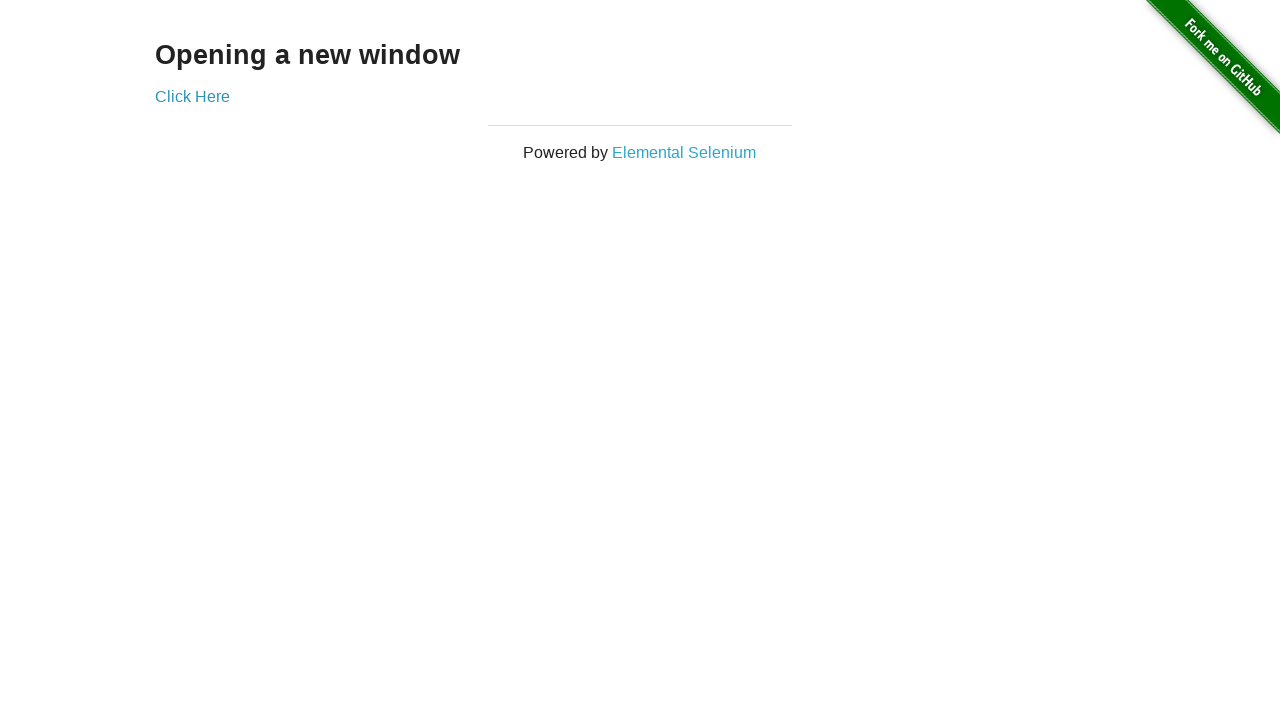

Brought original window back to front
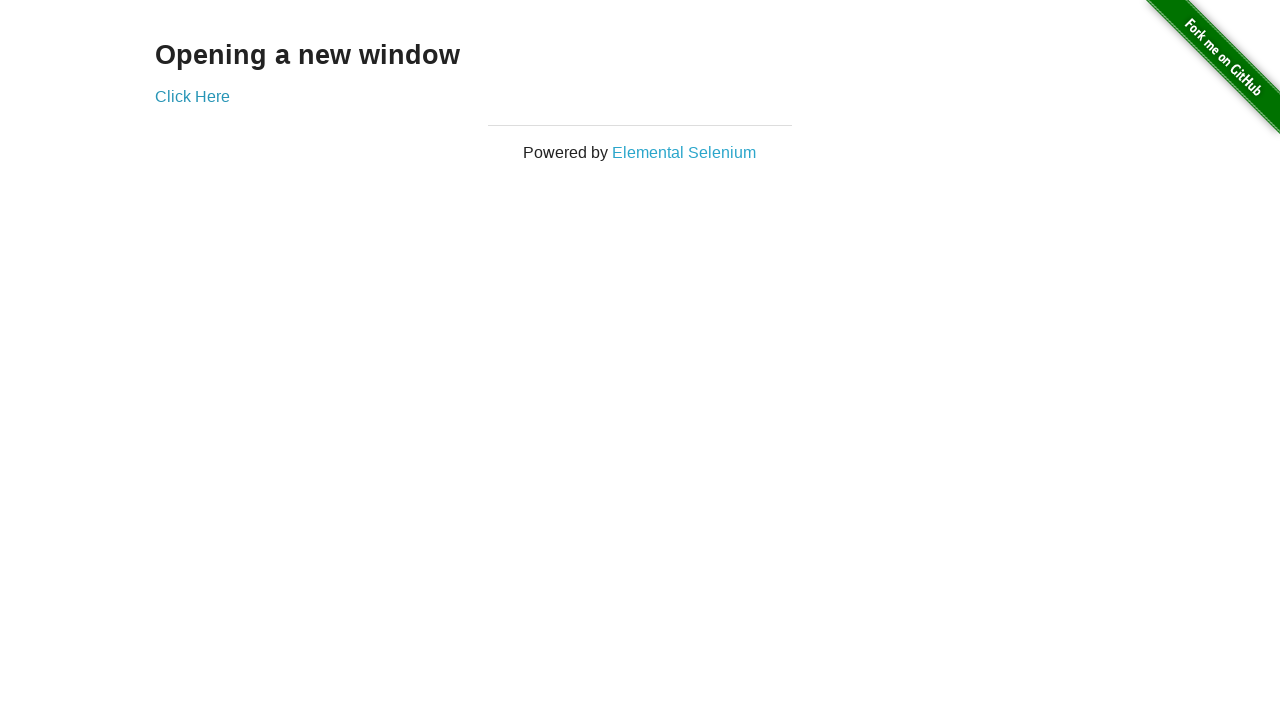

Verified original page title is still 'The Internet'
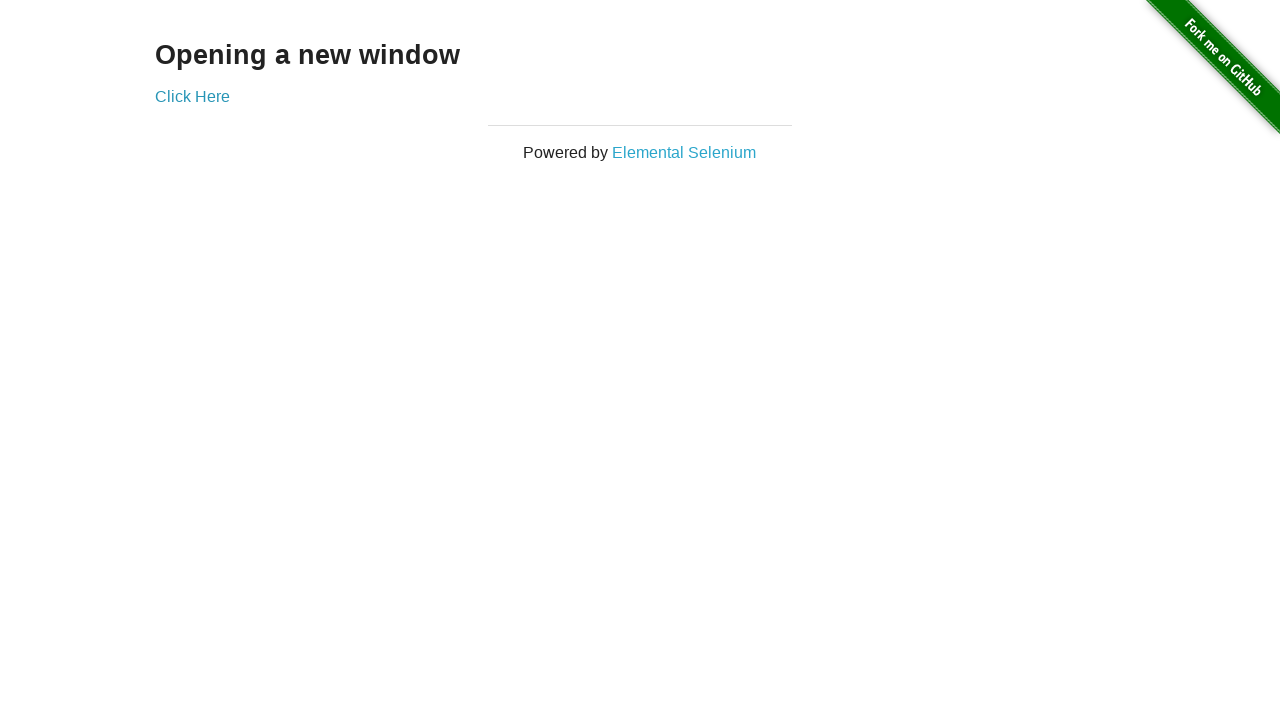

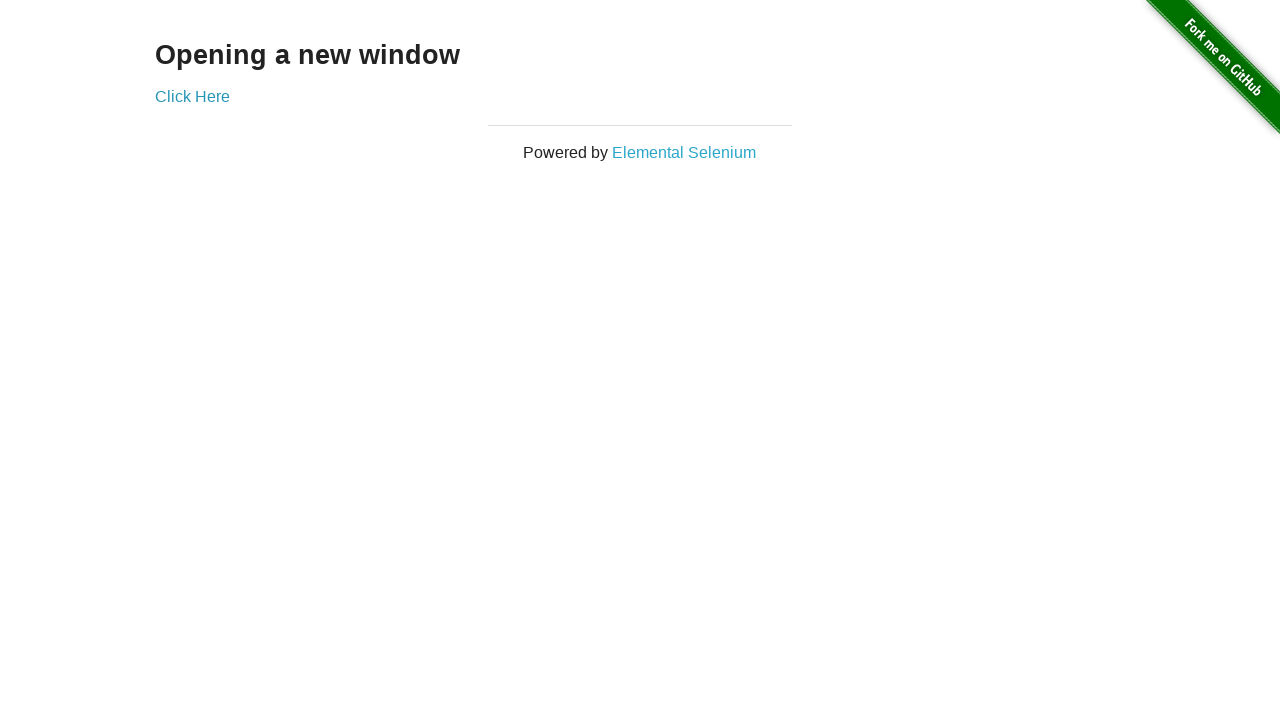